Tests form submission without entering credentials by clicking submit button directly

Starting URL: https://kite.zerodha.com

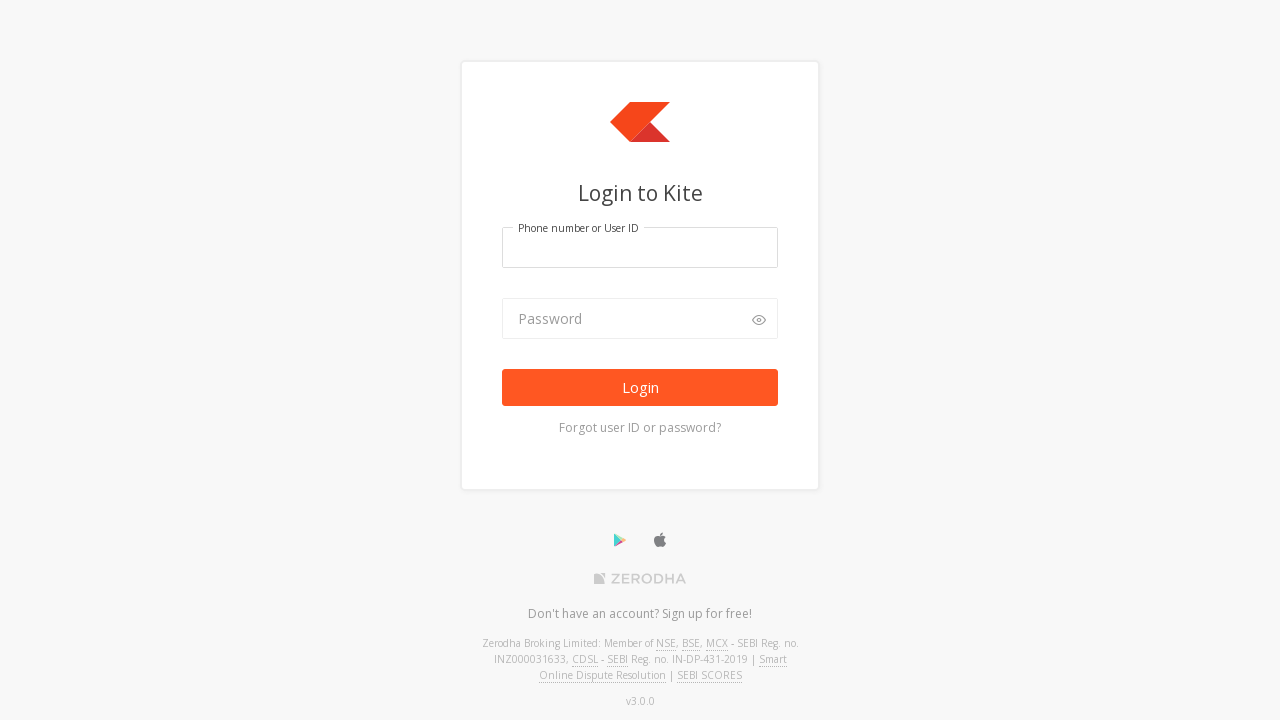

Navigated to Kite Zerodha login page
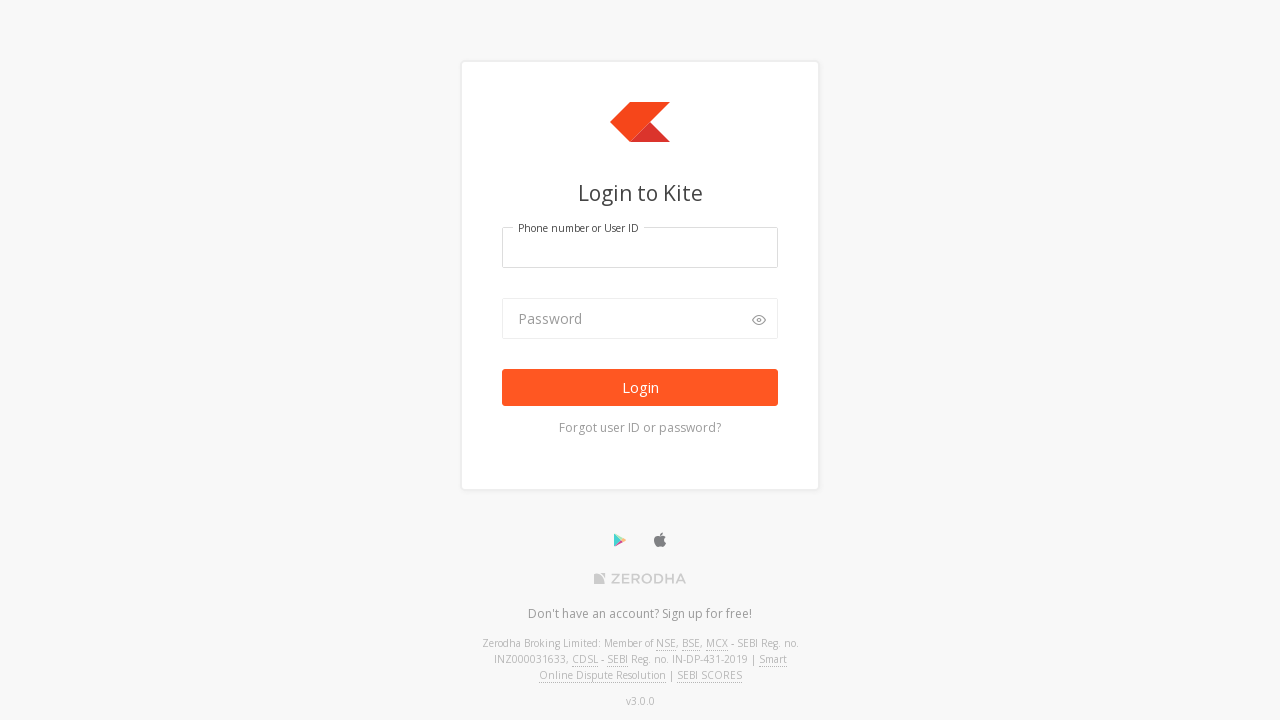

Clicked submit button without entering credentials at (640, 388) on button[type='submit']
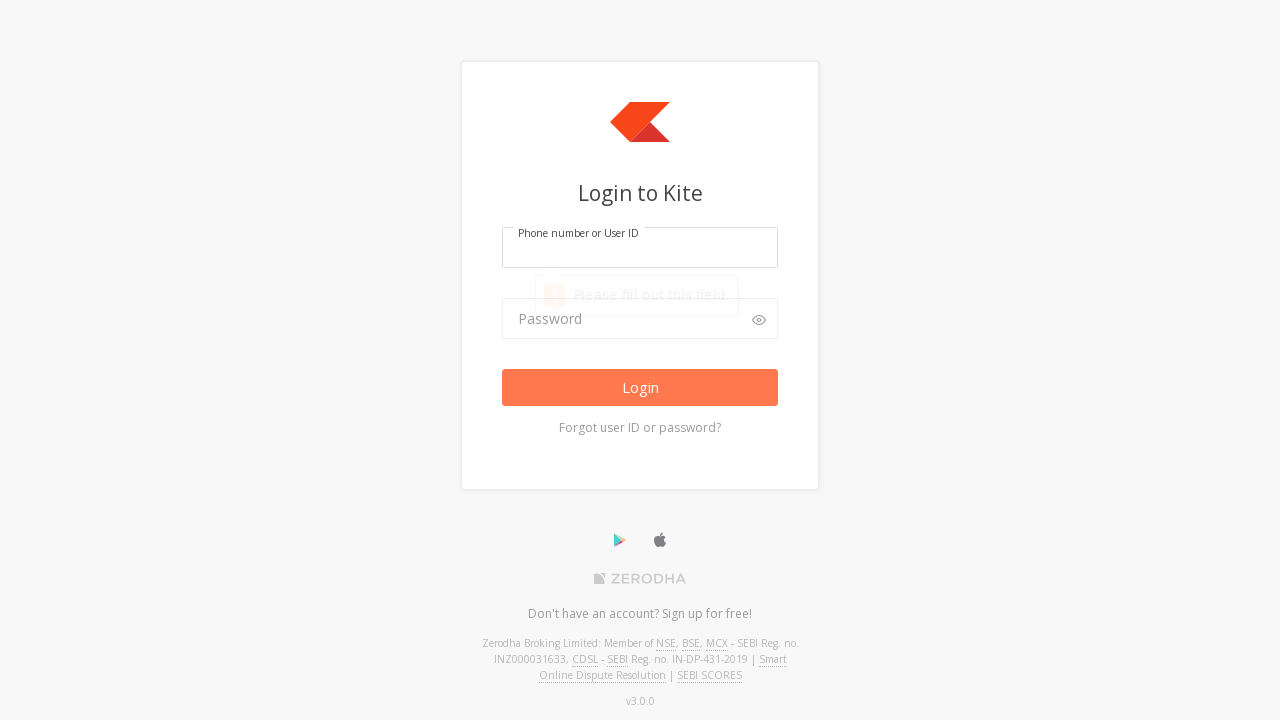

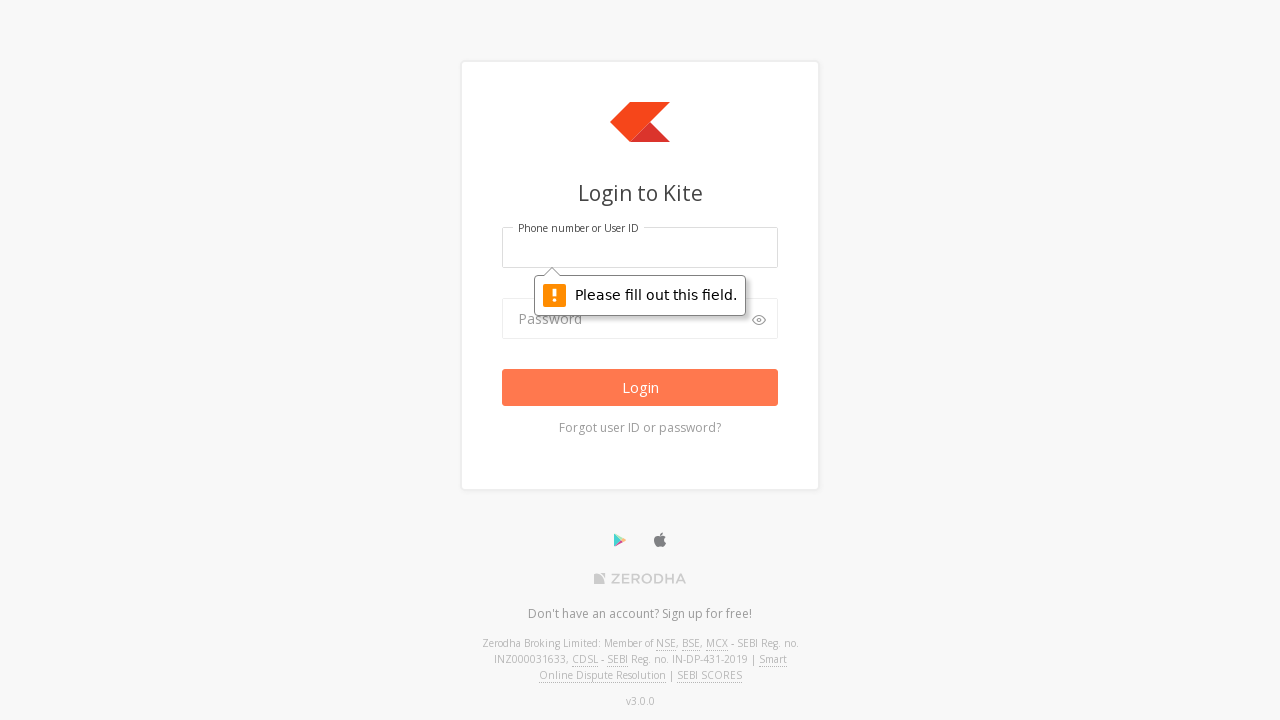